Searches through a web table to find a Python course and verifies its price is 25

Starting URL: https://www.rahulshettyacademy.com/AutomationPractice/

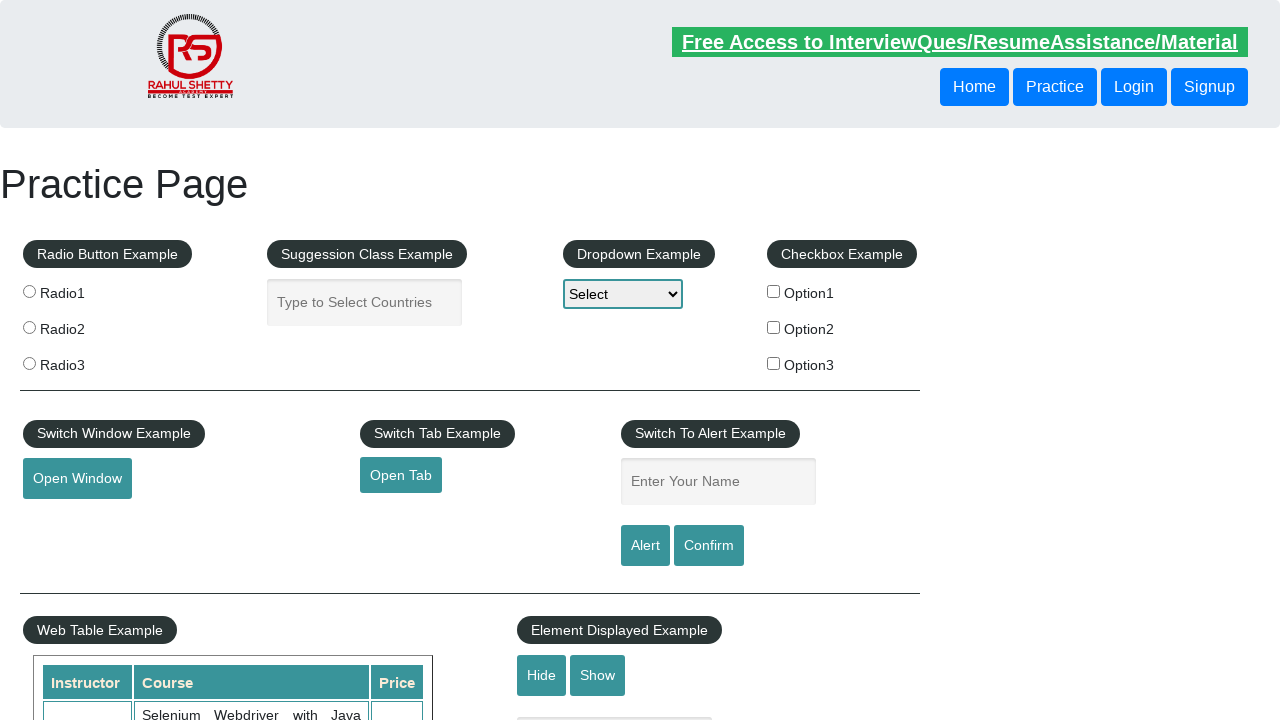

Navigated to Rahul Shetty Academy automation practice page
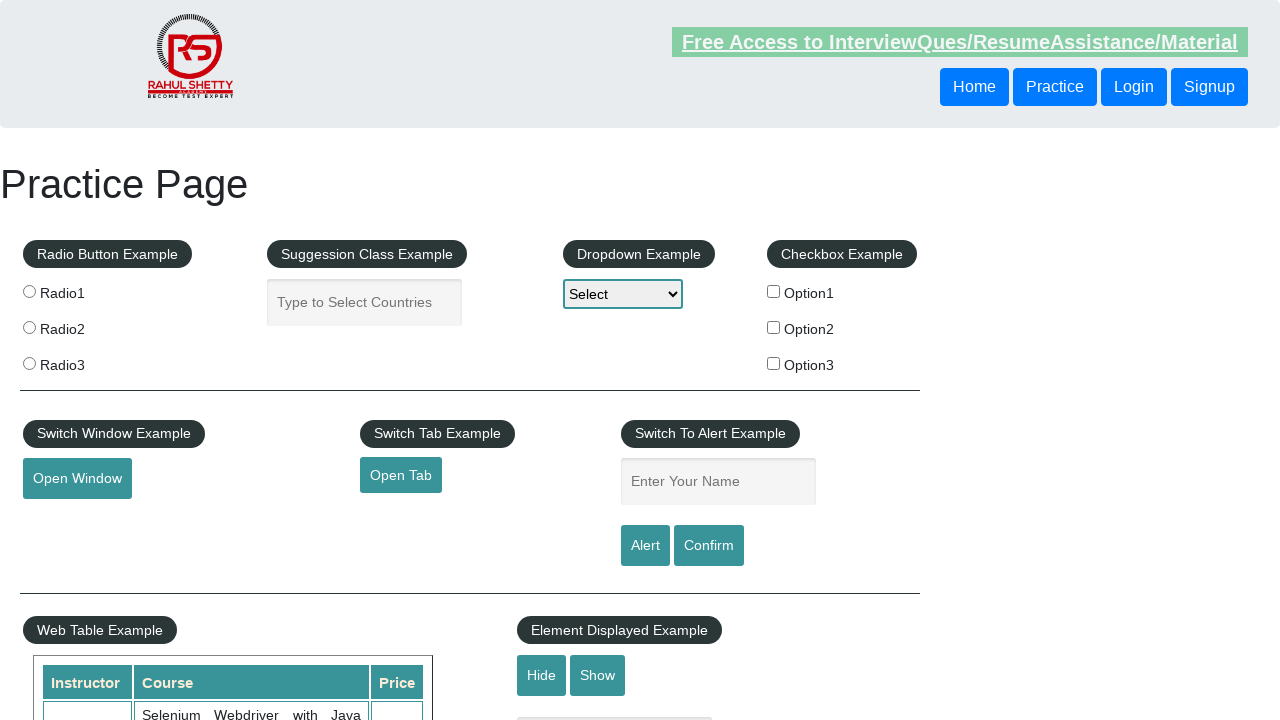

Located all rows in the second column of the web table
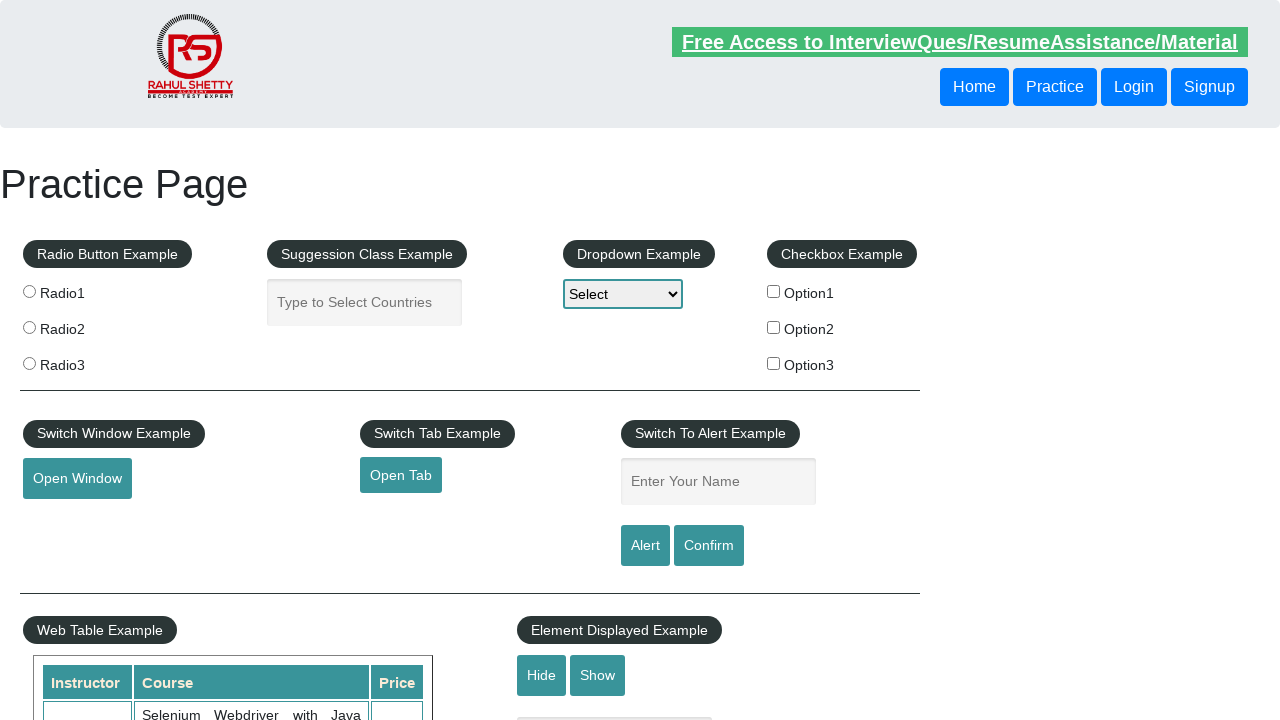

Counted 20 rows in the web table
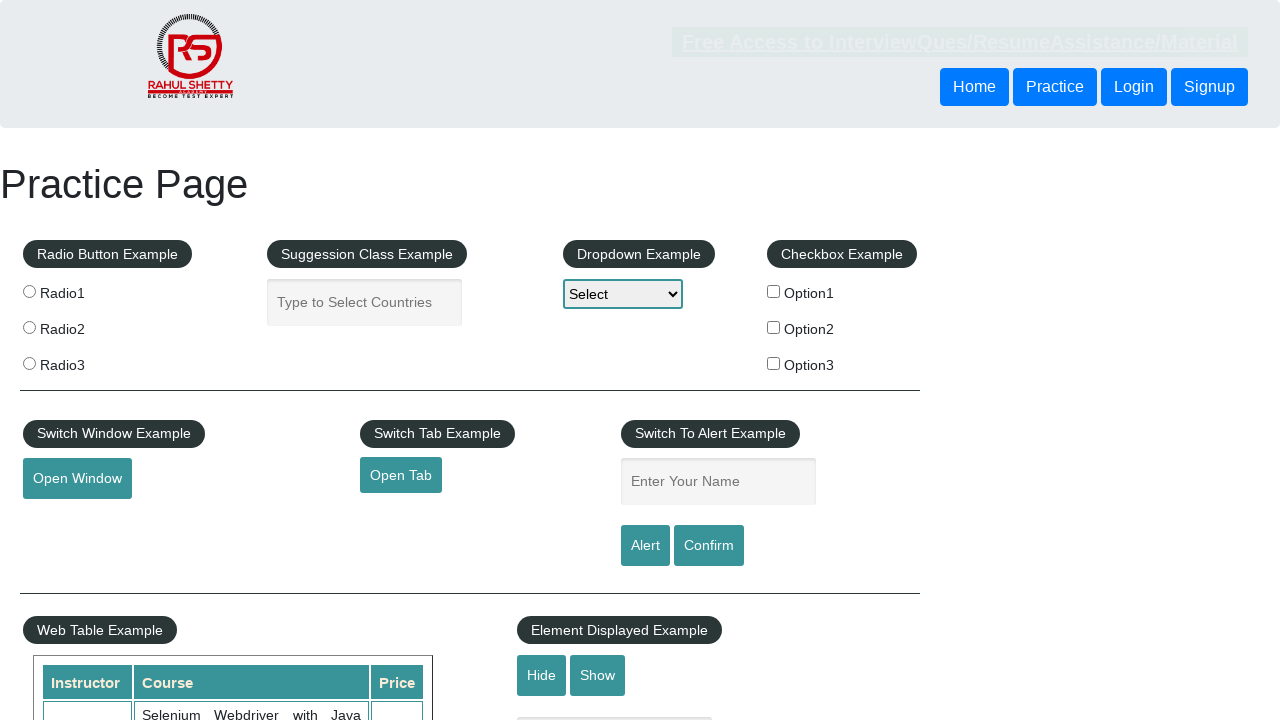

Retrieved text content from row 0: 'Selenium Webdriver with Java Basics + Advanced + Interview Guide'
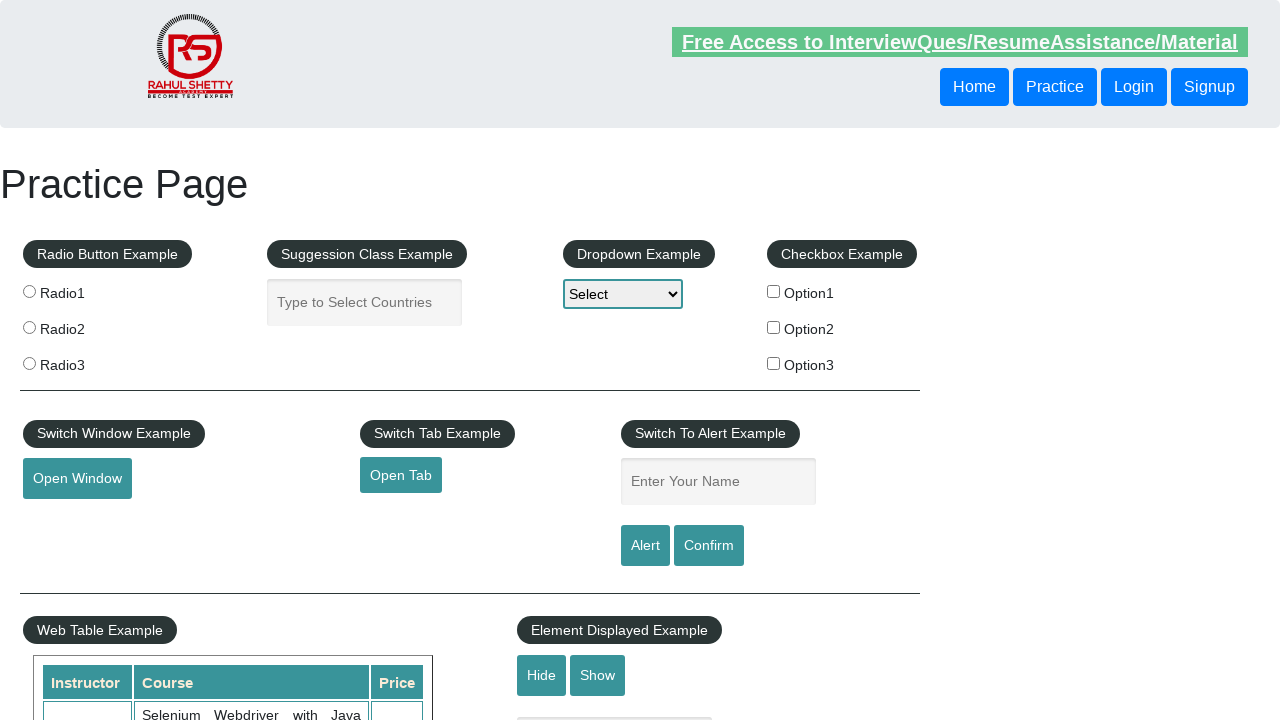

Retrieved text content from row 1: 'Learn SQL in Practical + Database Testing from Scratch'
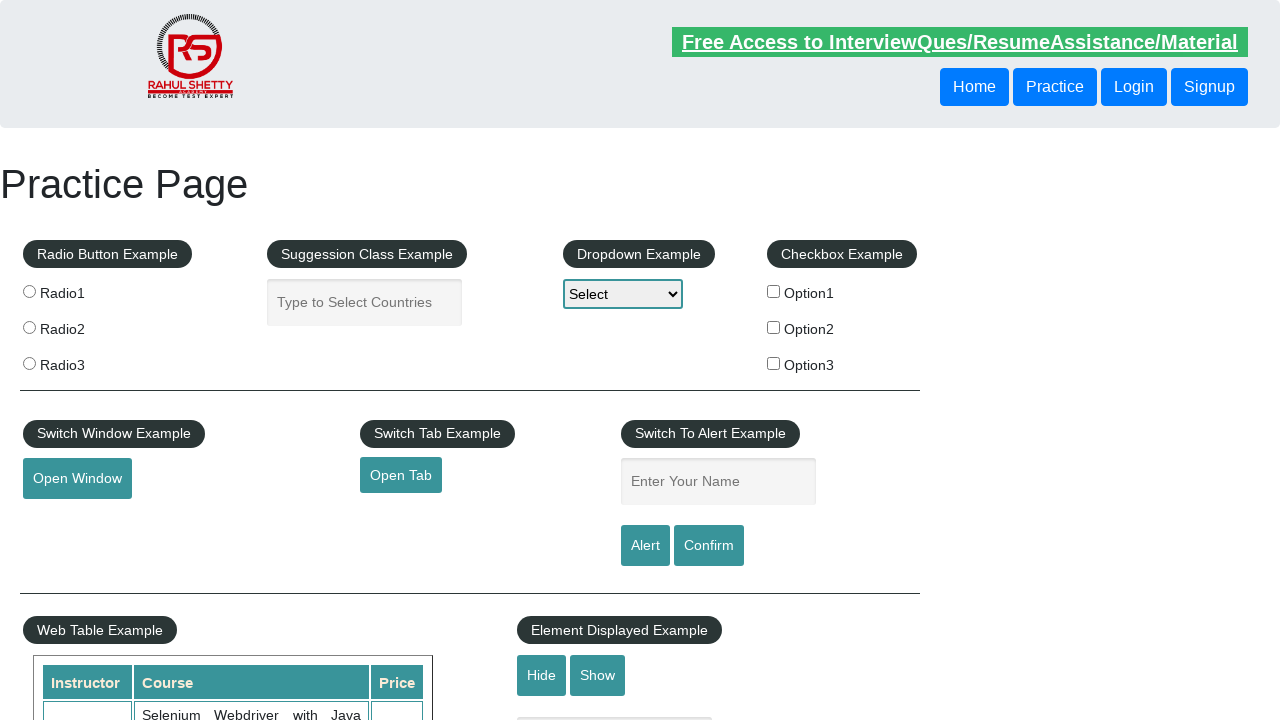

Retrieved text content from row 2: 'Appium (Selenium) - Mobile Automation Testing from Scratch'
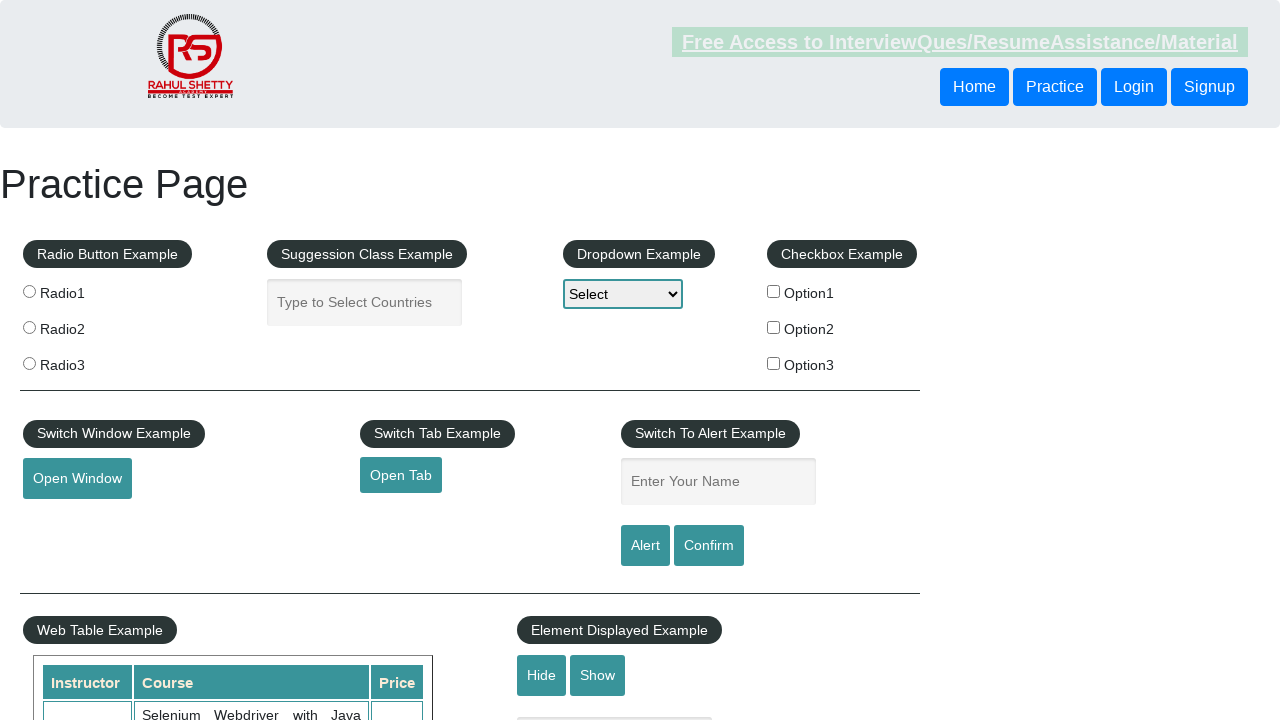

Retrieved text content from row 3: 'WebSecurity Testing for Beginners-QA knowledge to next level'
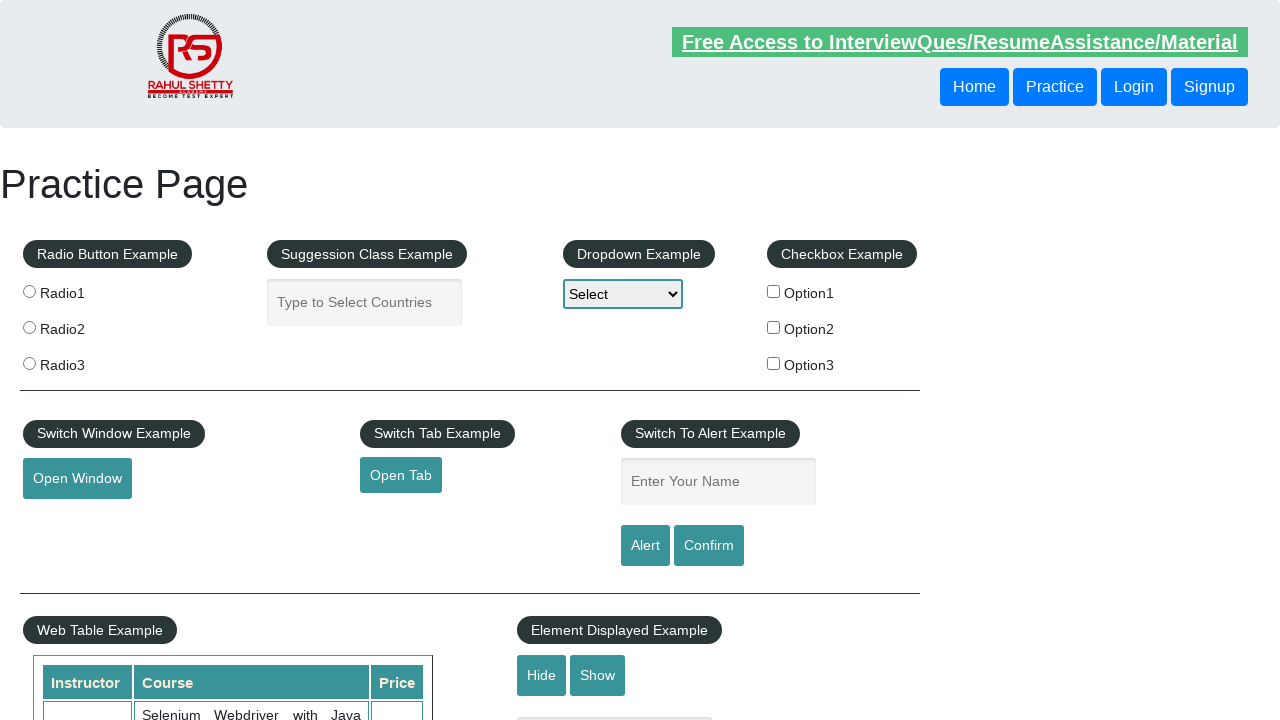

Retrieved text content from row 4: 'Learn JMETER from Scratch - (Performance + Load) Testing Tool'
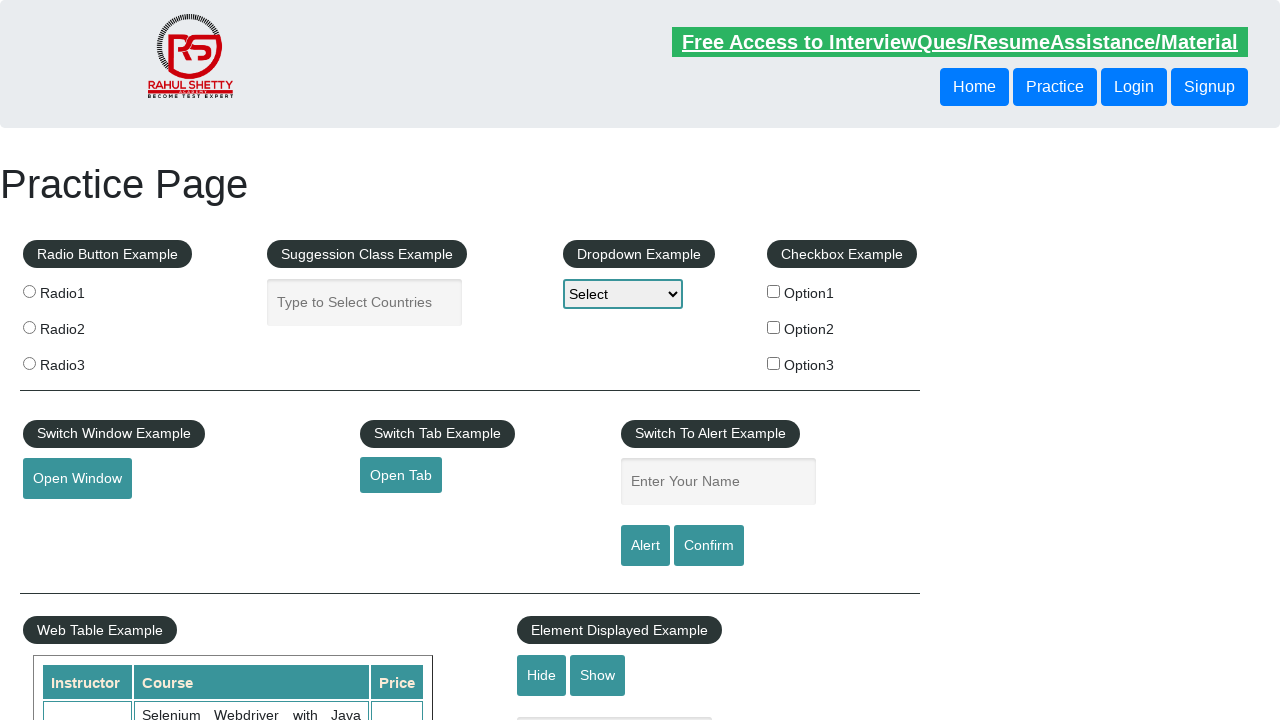

Retrieved text content from row 5: 'WebServices / REST API Testing with SoapUI'
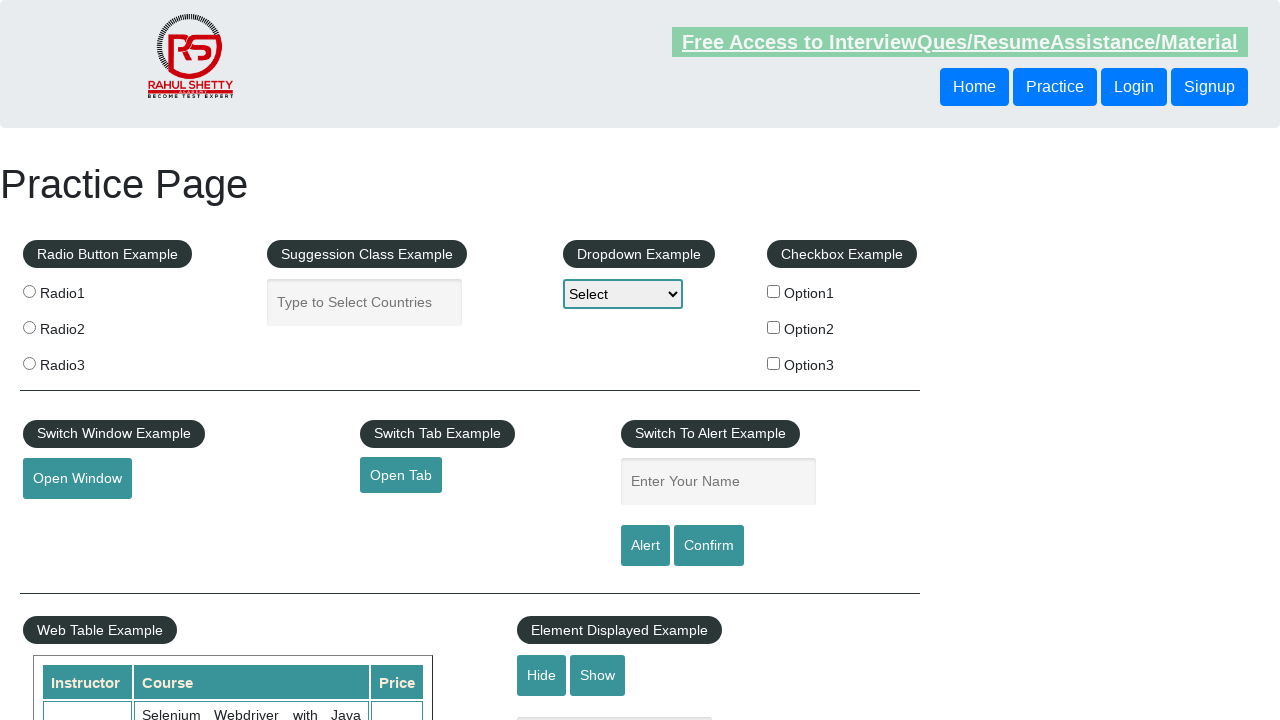

Retrieved text content from row 6: 'QA Expert Course :Software Testing + Bugzilla + SQL + Agile'
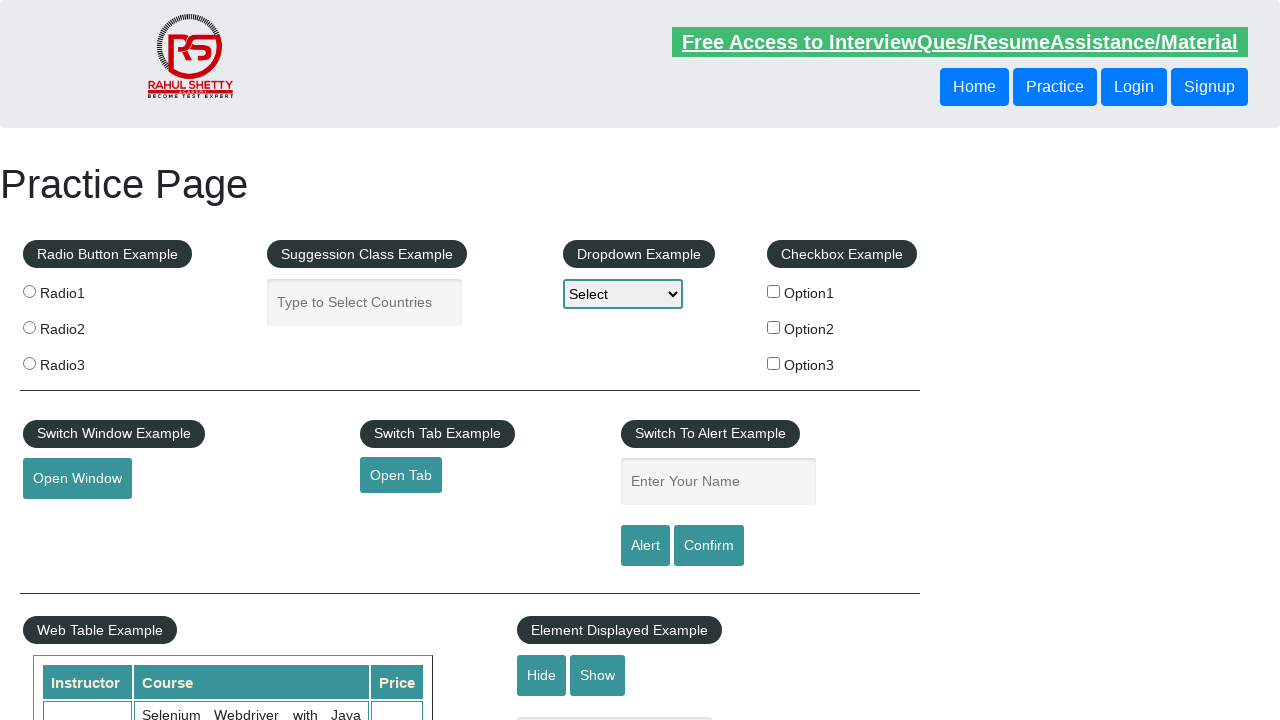

Retrieved text content from row 7: 'Master Selenium Automation in simple Python Language'
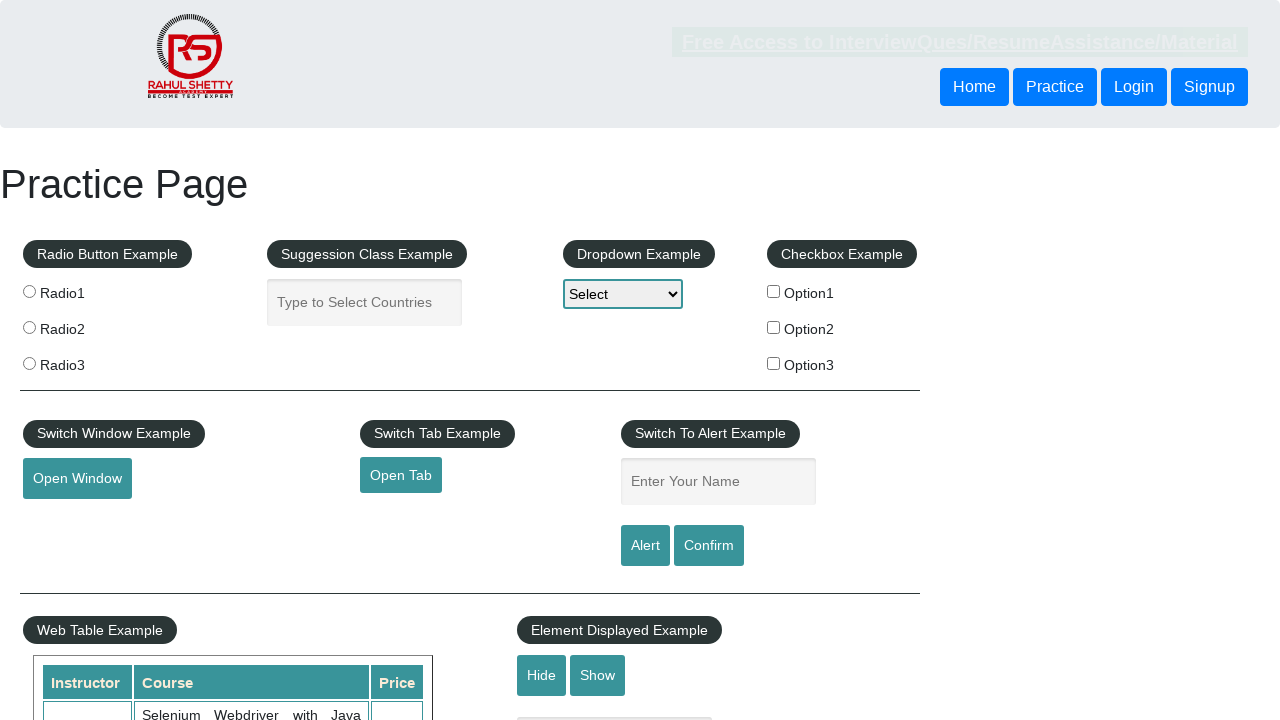

Found Python course in row 7, retrieved price: 25
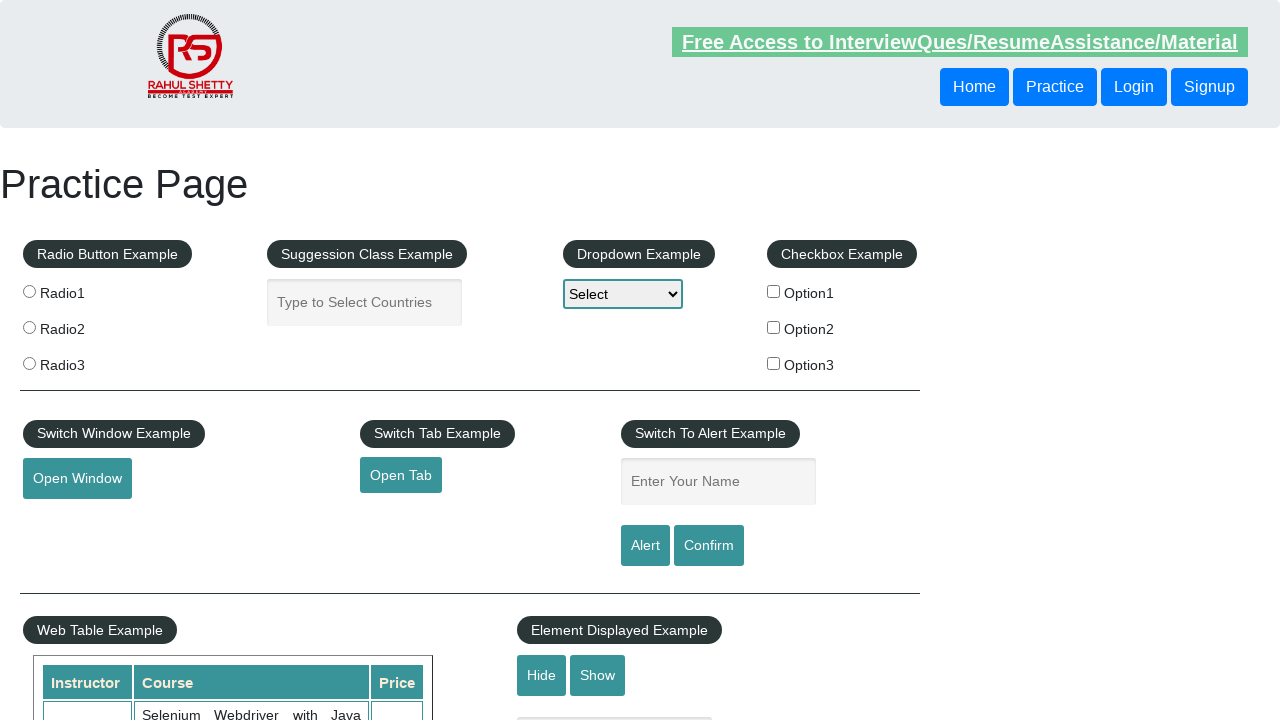

Verified Python course price is 25
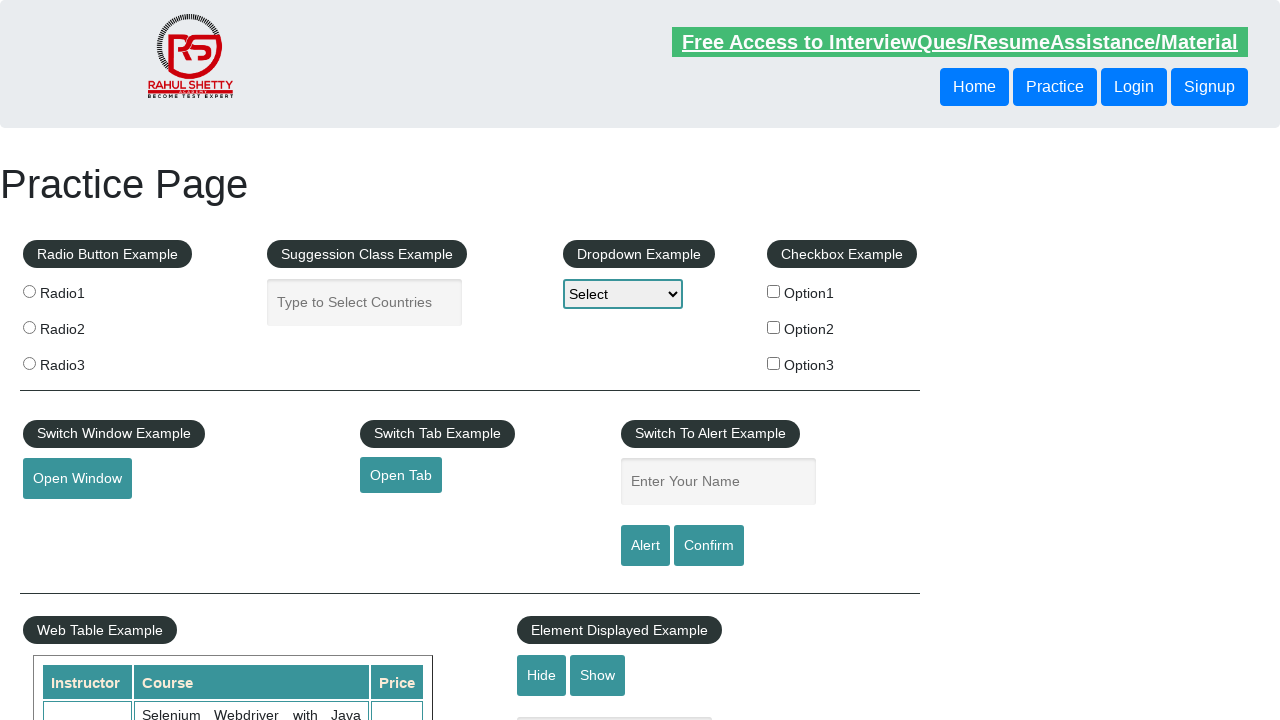

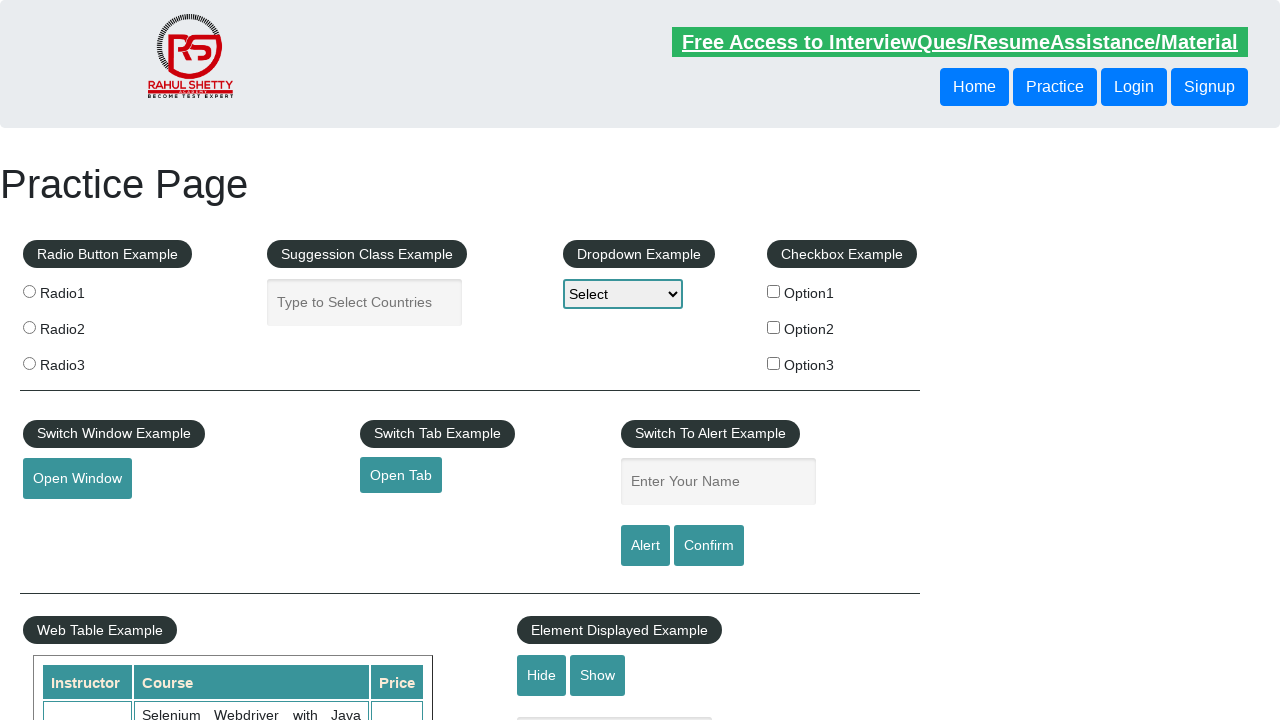